Tests drag and drop functionality by dragging a source element onto a target drop zone using the dragAndDrop action on jQueryUI's droppable demo page.

Starting URL: https://jqueryui.com/droppable/

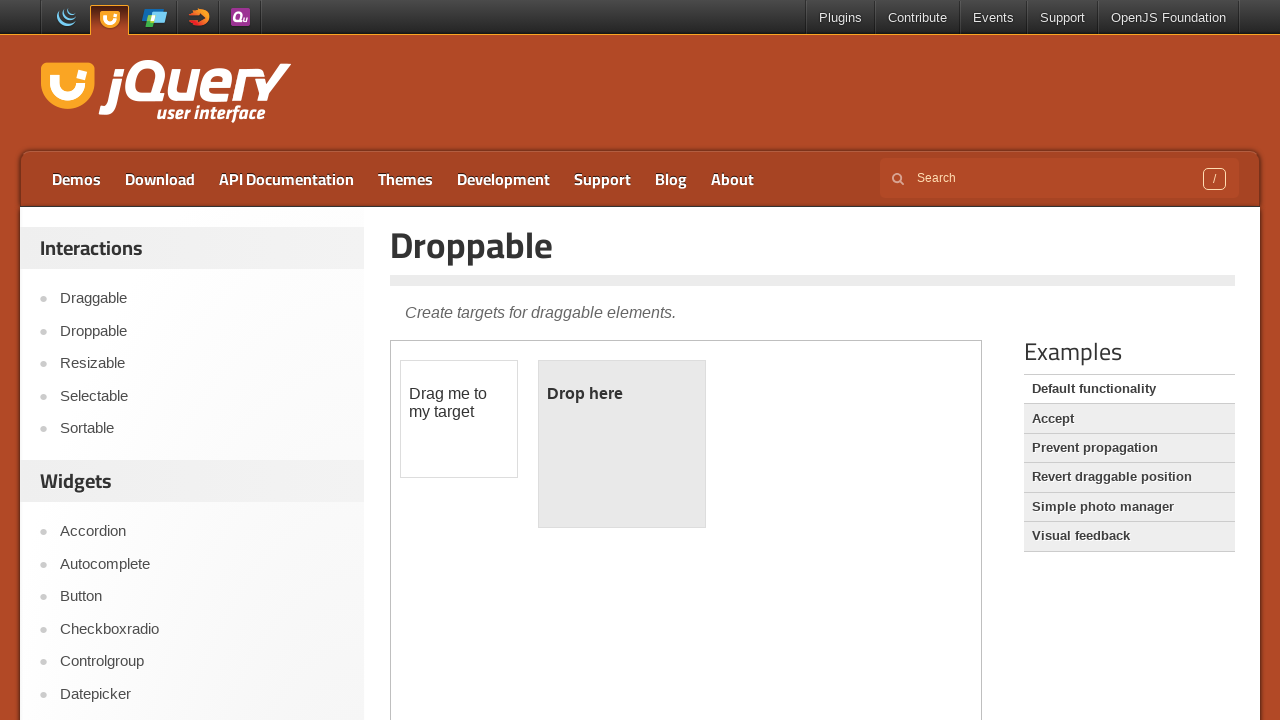

Navigated to jQuery UI droppable demo page
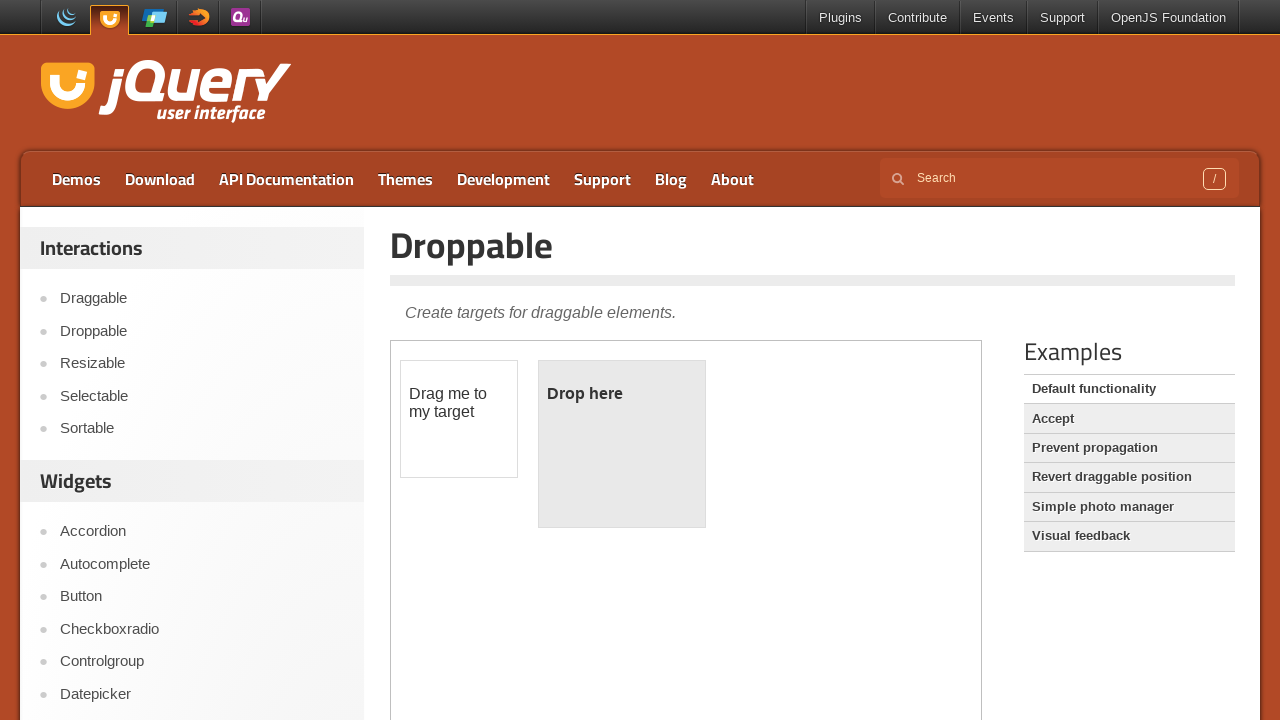

Located the demo iframe containing drag and drop elements
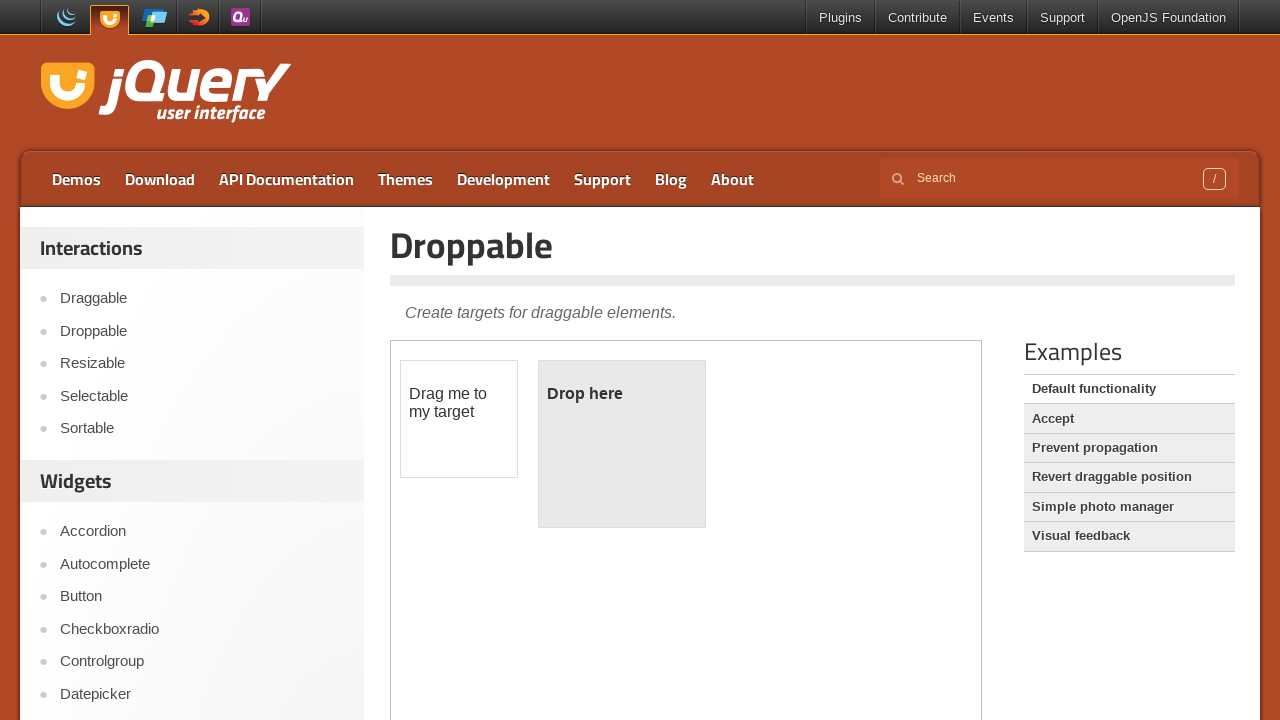

Located the draggable source element
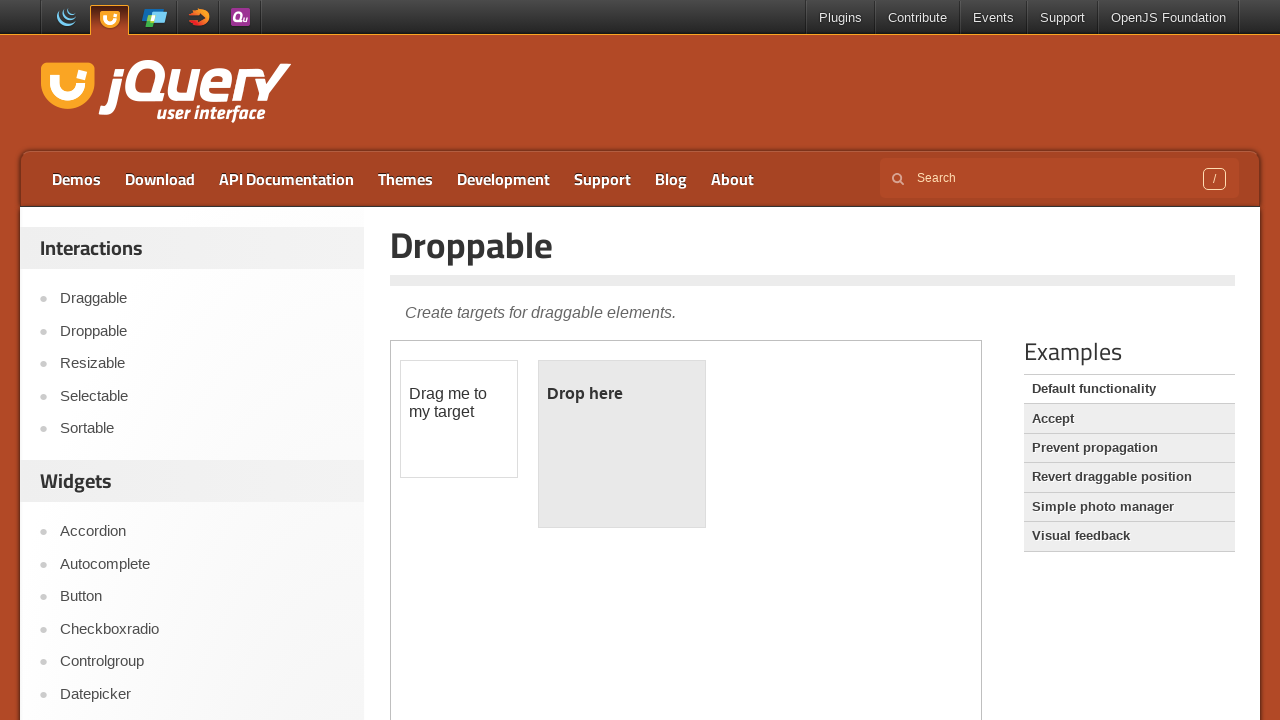

Located the droppable target zone element
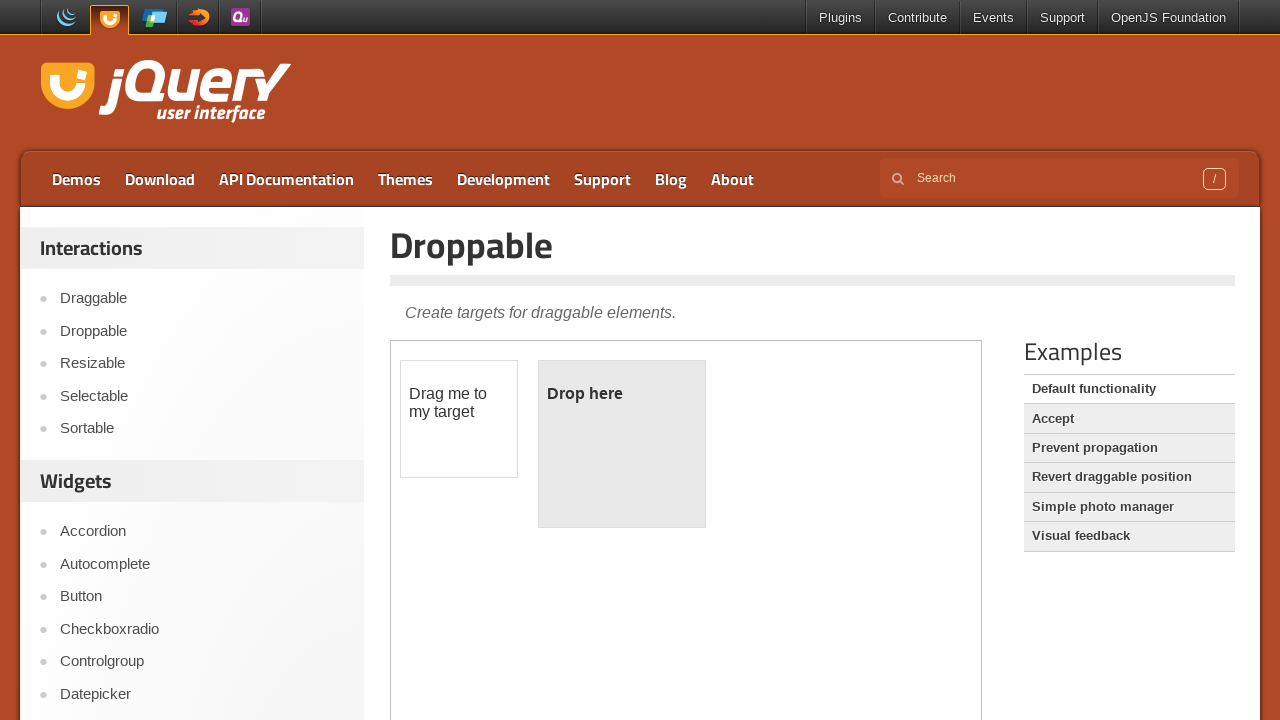

Dragged the source element onto the target drop zone at (622, 444)
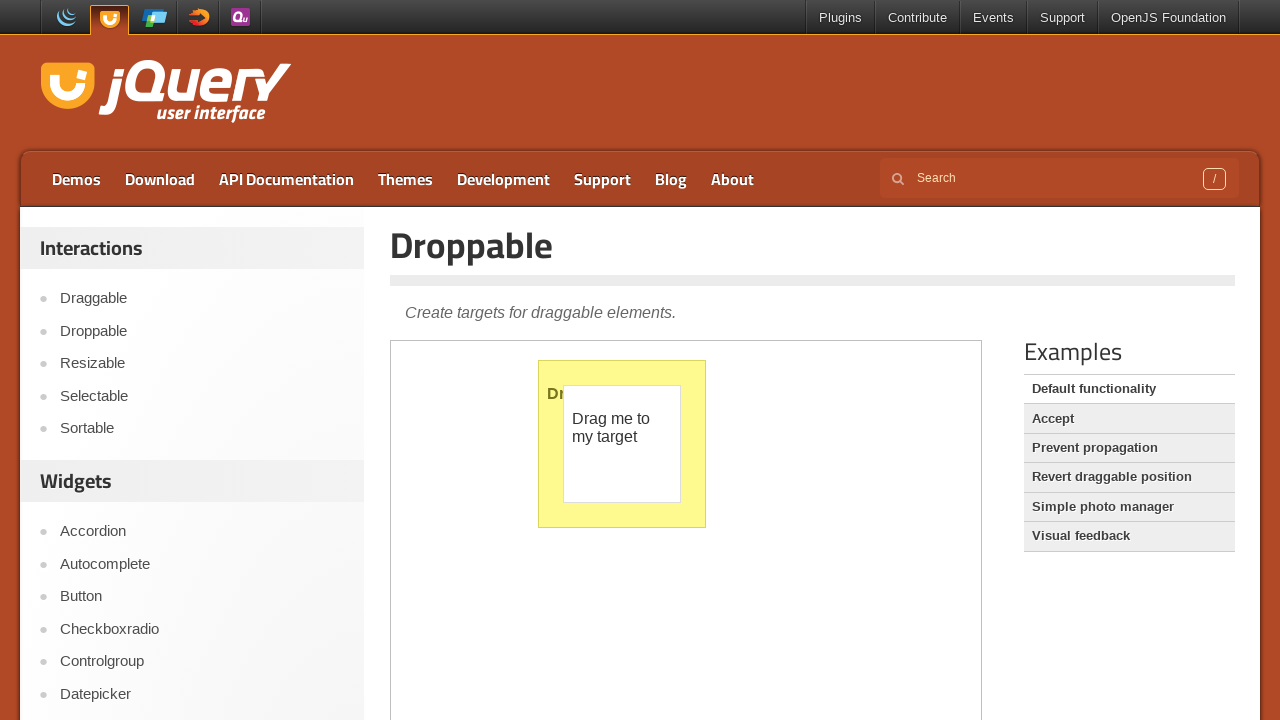

Waited for the drag and drop animation to complete
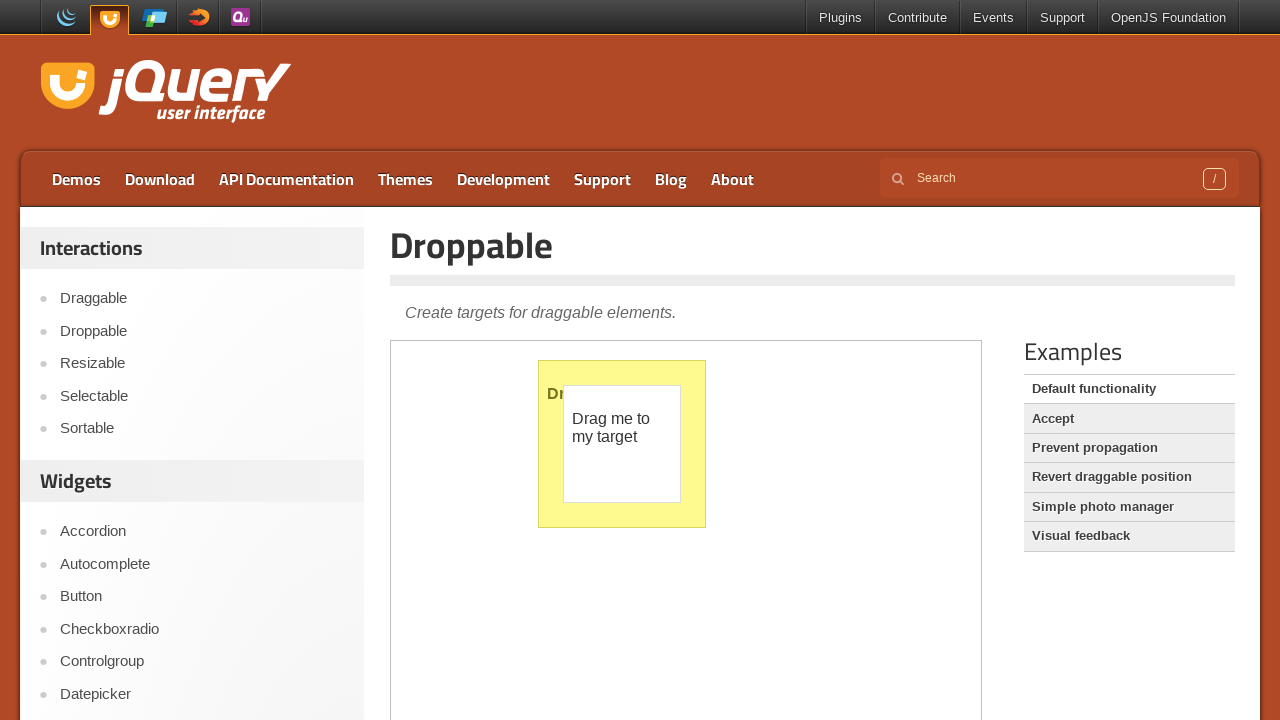

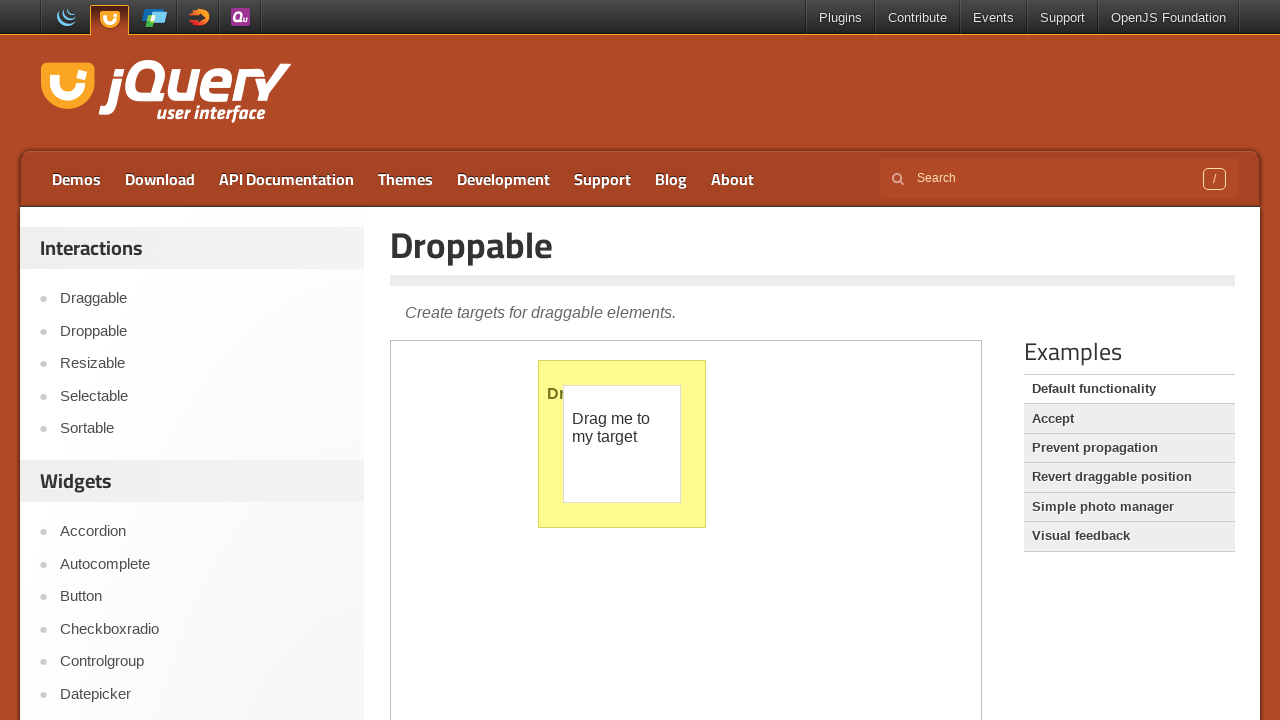